Navigates to a software testing website and clicks on the Community link

Starting URL: https://software-testing-ten.vercel.app/home

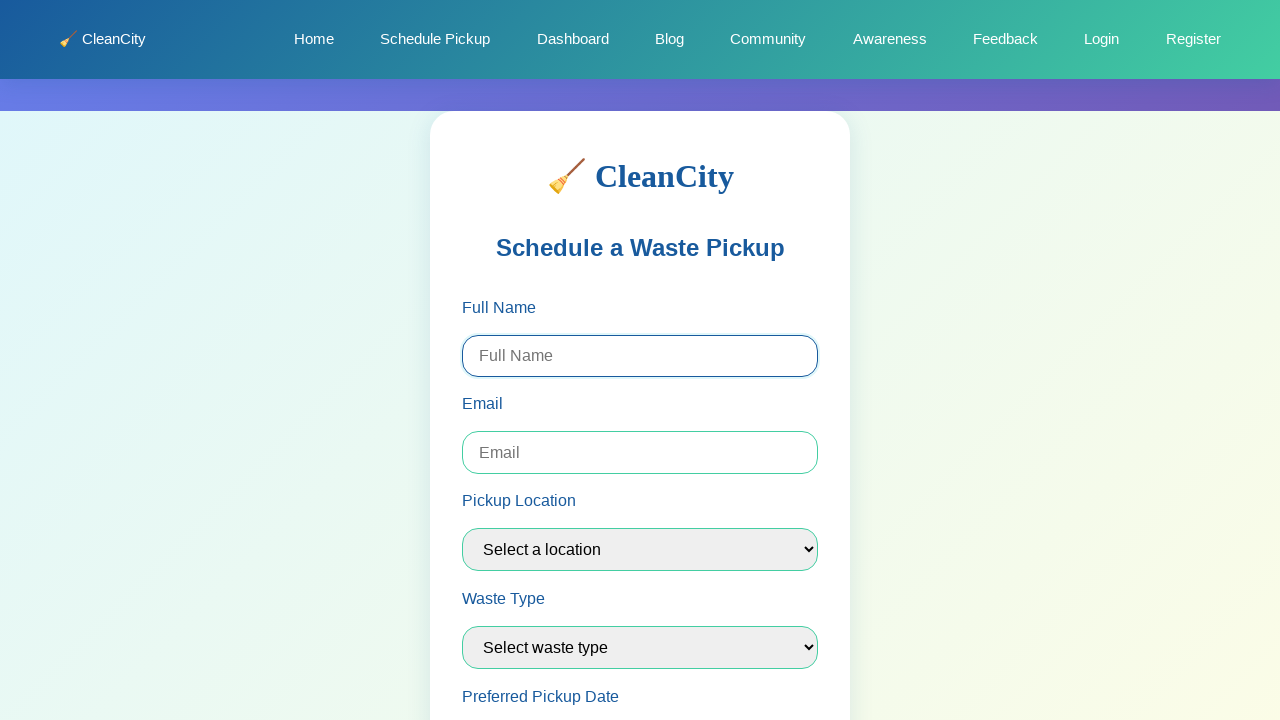

Navigated to software testing website home page
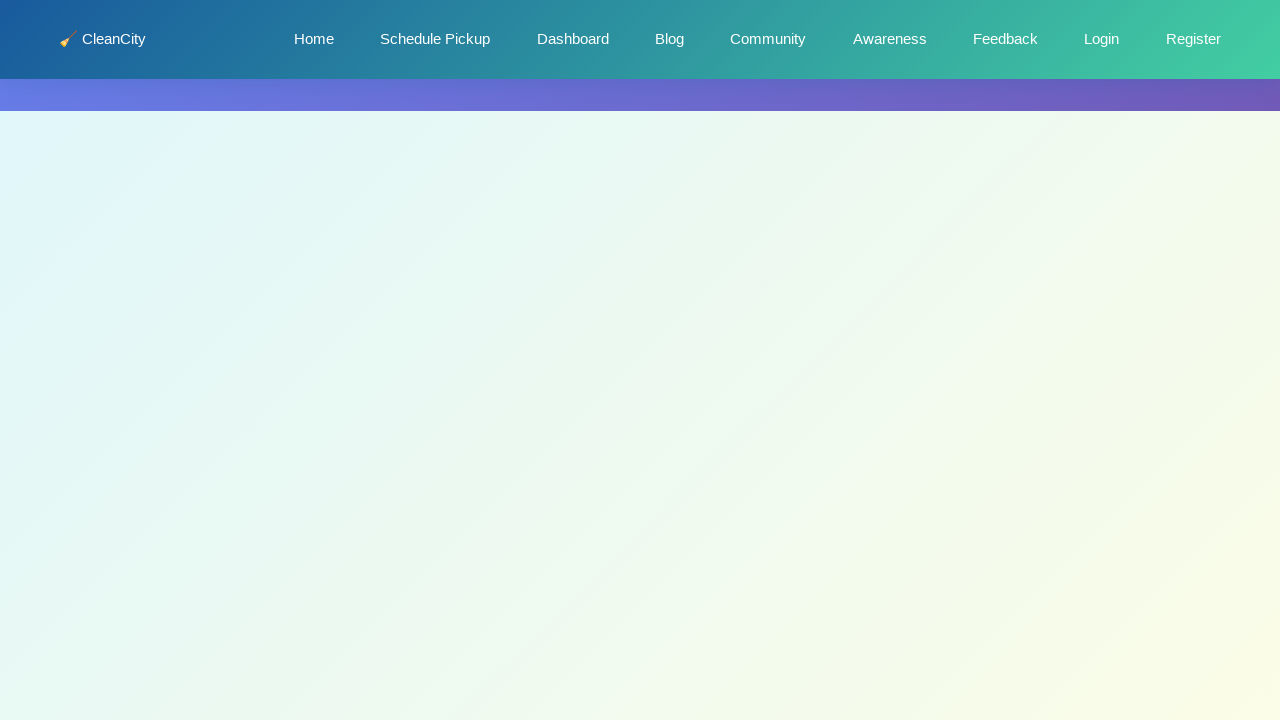

Clicked on the Community link at (768, 22) on text=Community
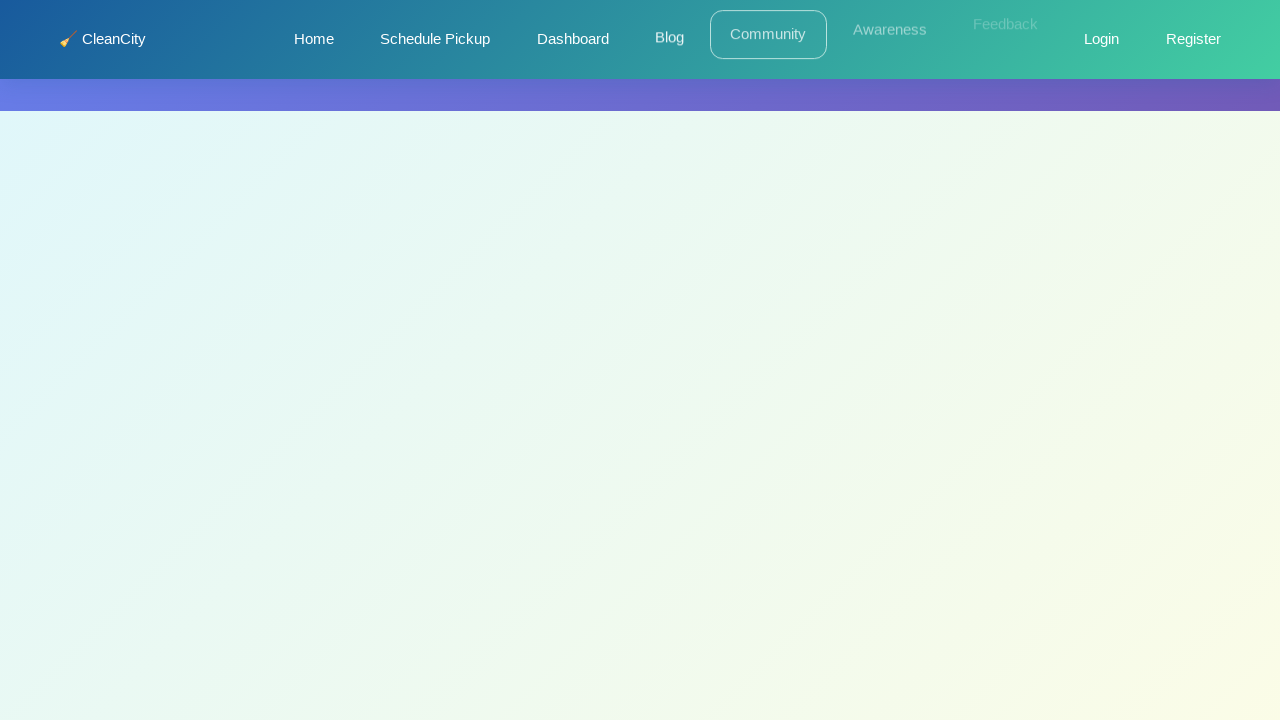

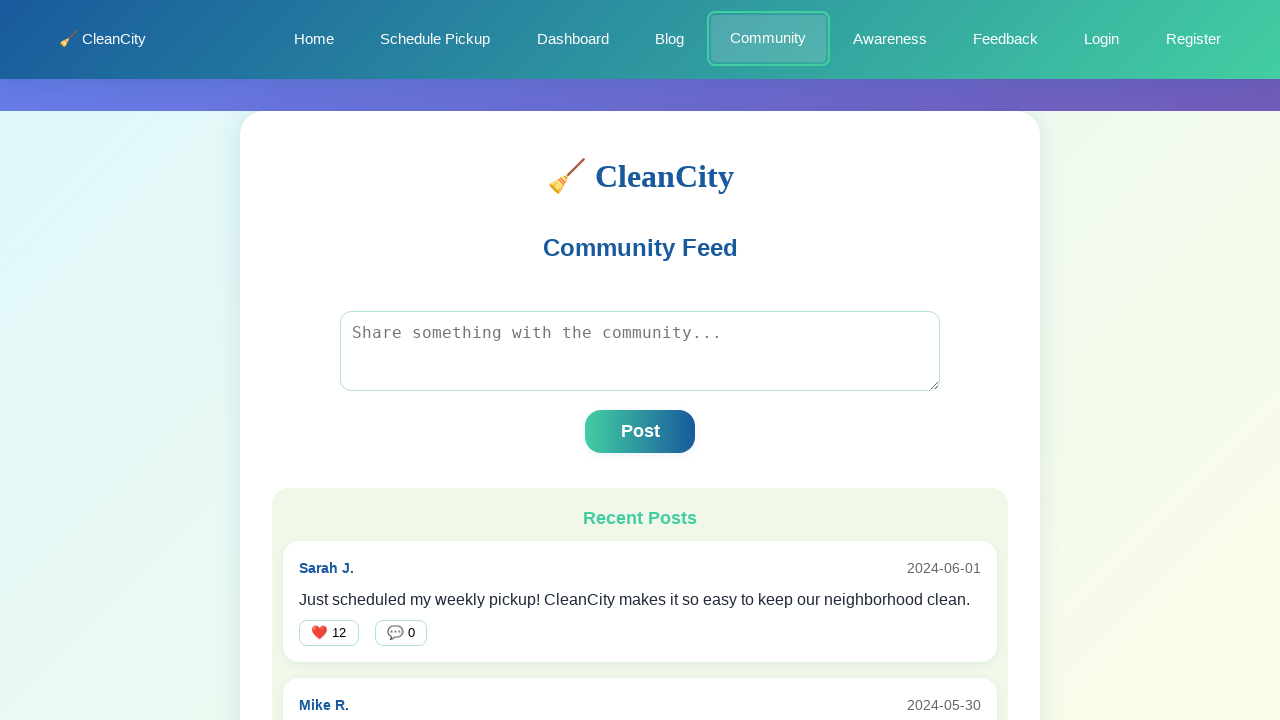